Tests the product search functionality on an e-commerce playground site by searching for "iphone" and verifying the search results page displays the correct title.

Starting URL: https://ecommerce-playground.lambdatest.io/

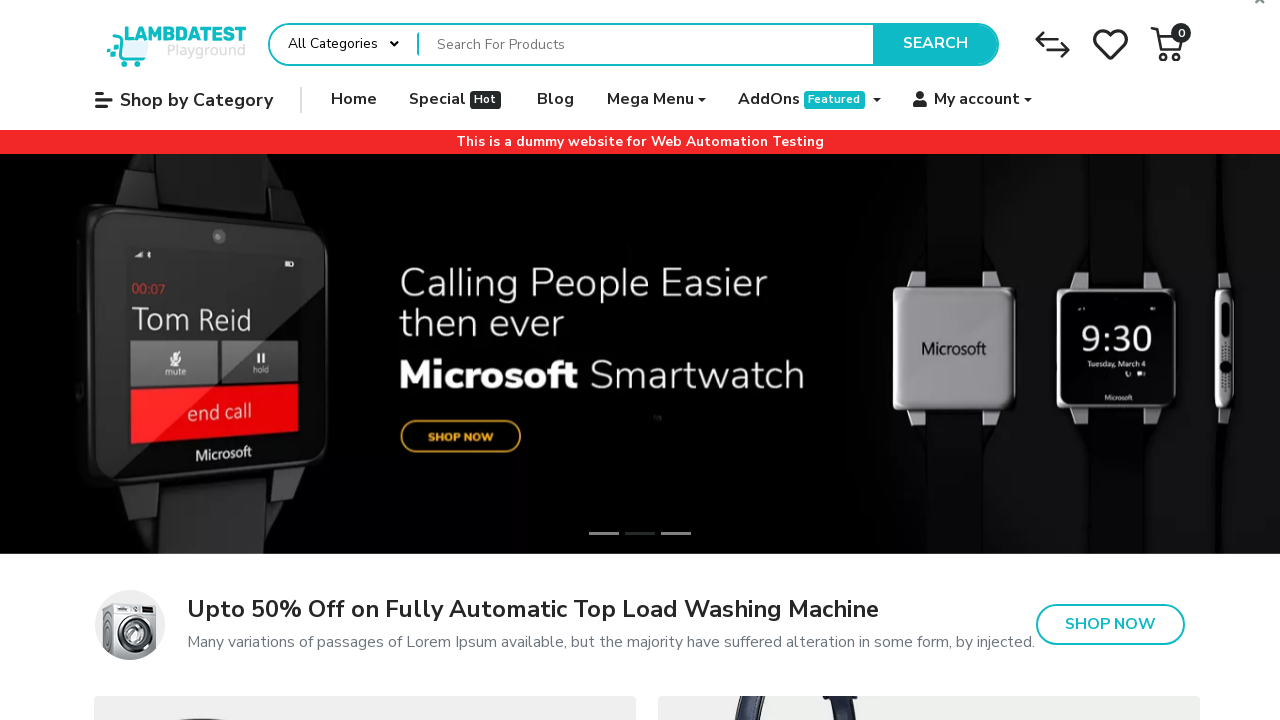

Filled search box with 'iphone' on input[name='search']
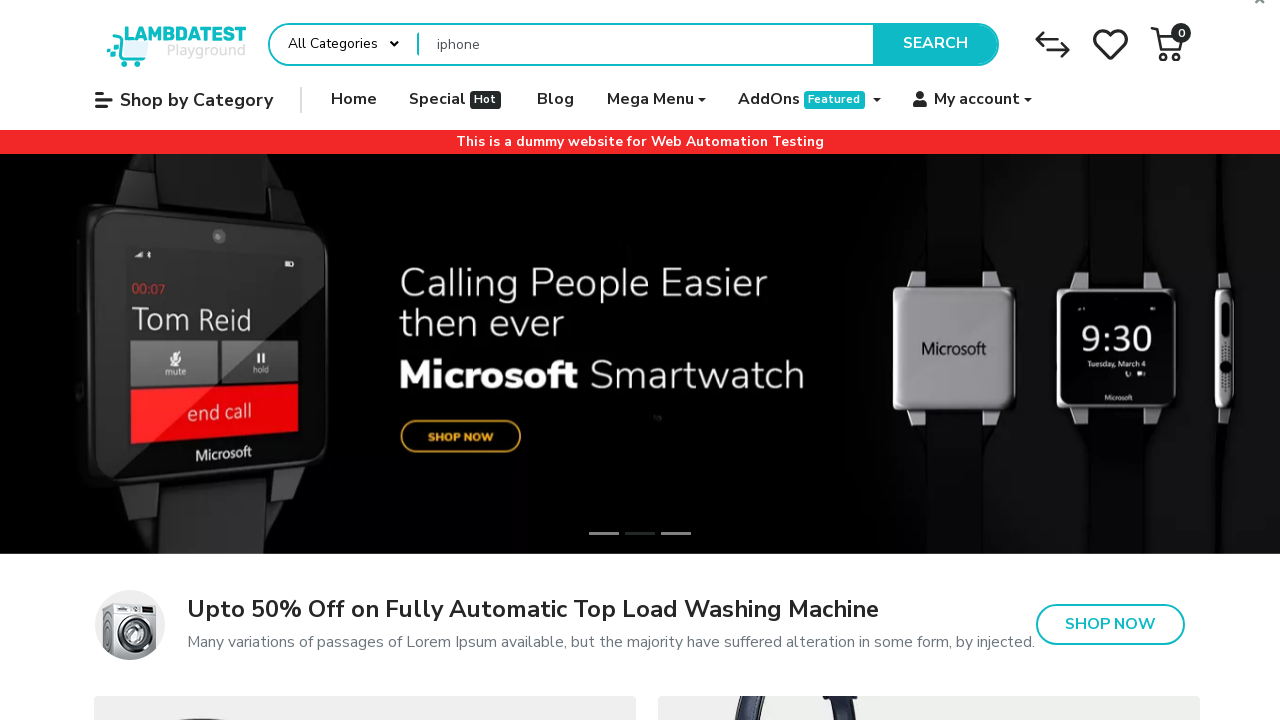

Clicked search button to submit search at (935, 44) on button.type-text
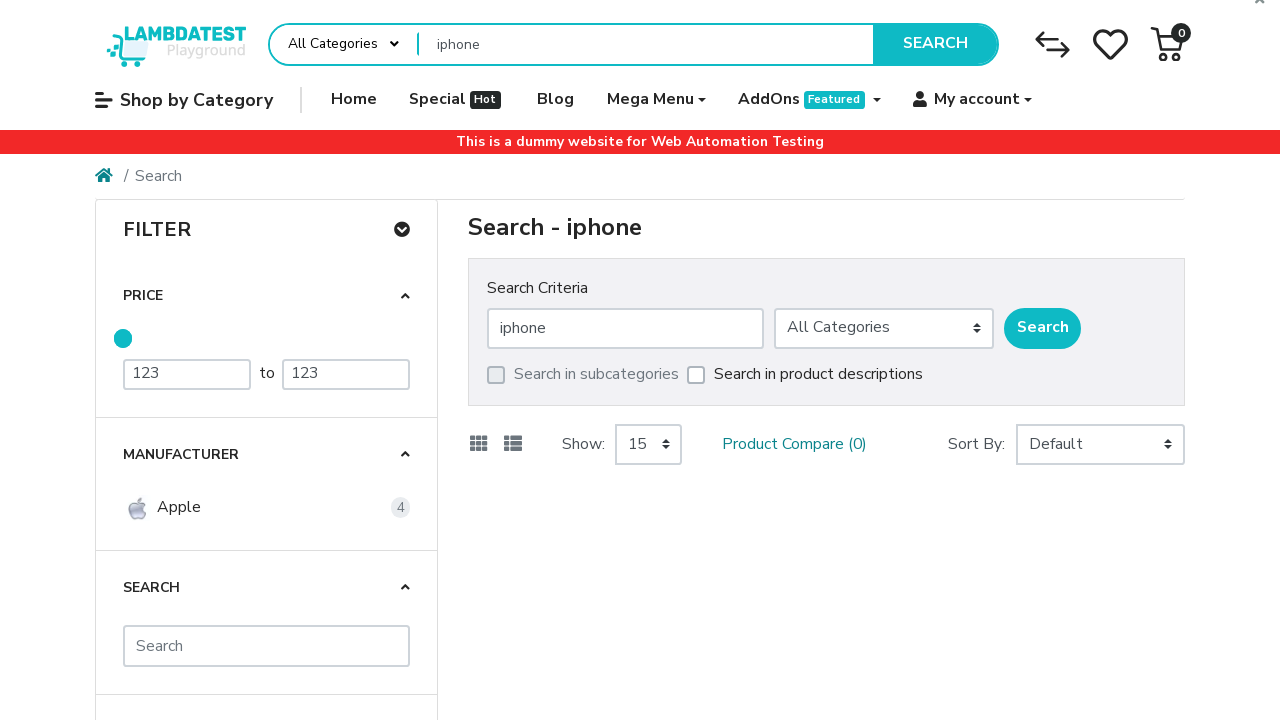

Search results page loaded with heading element
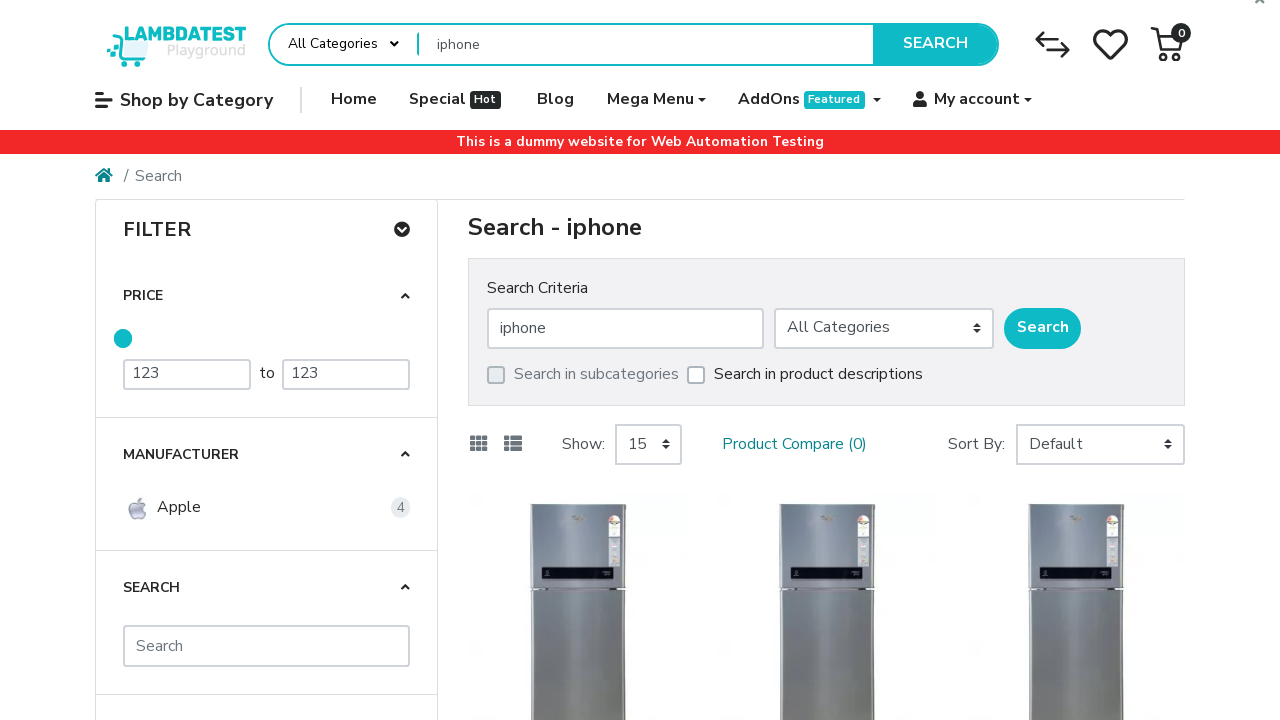

Retrieved search results page title: 'Search - iphone'
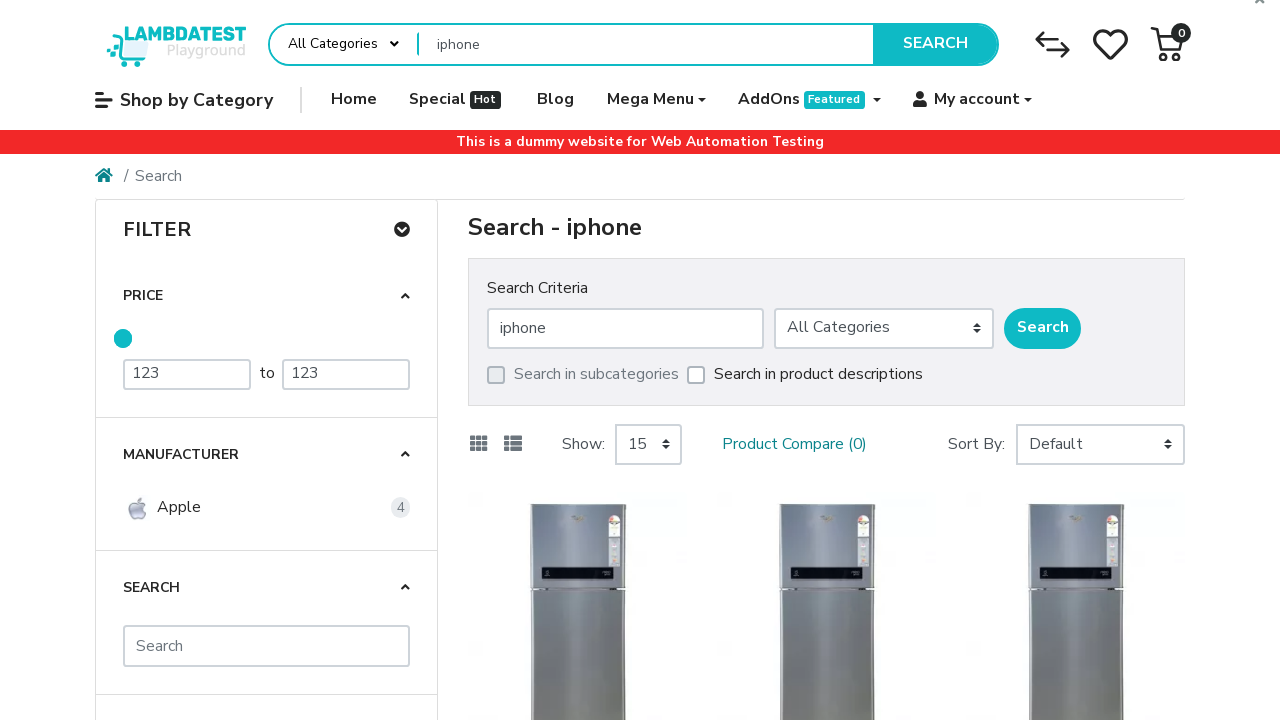

Verified search results page title matches expected value 'Search - iphone'
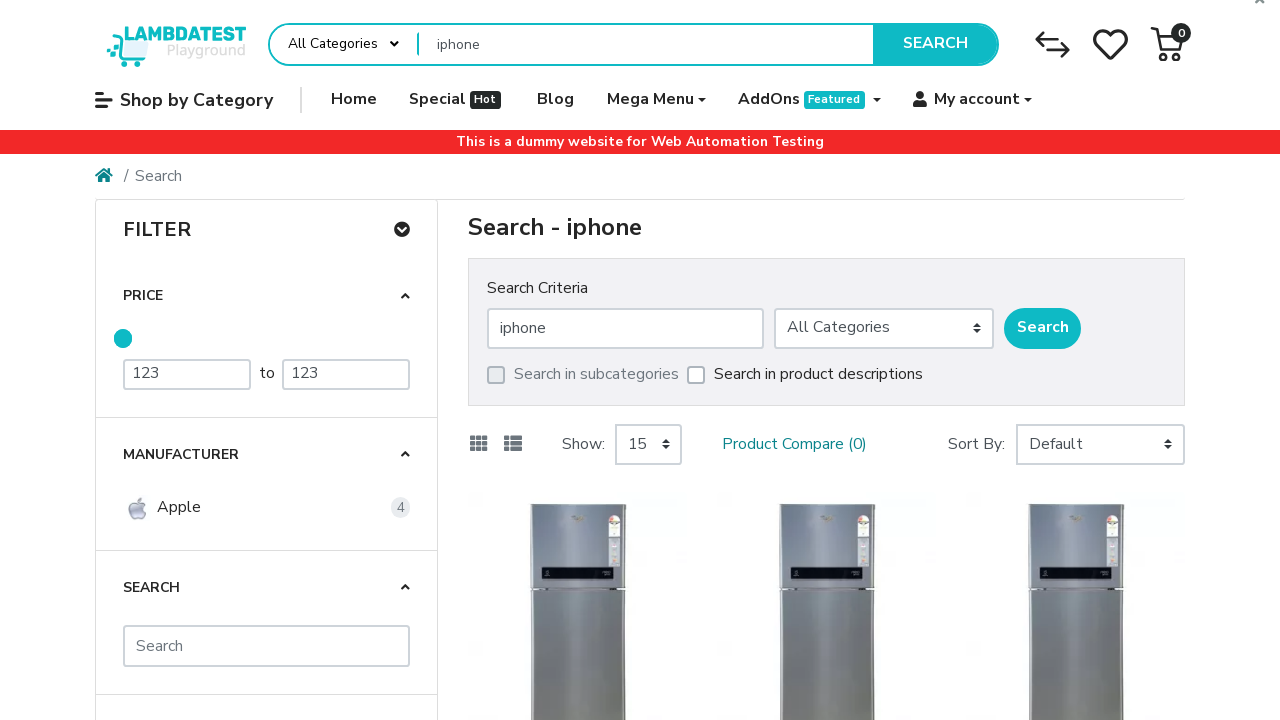

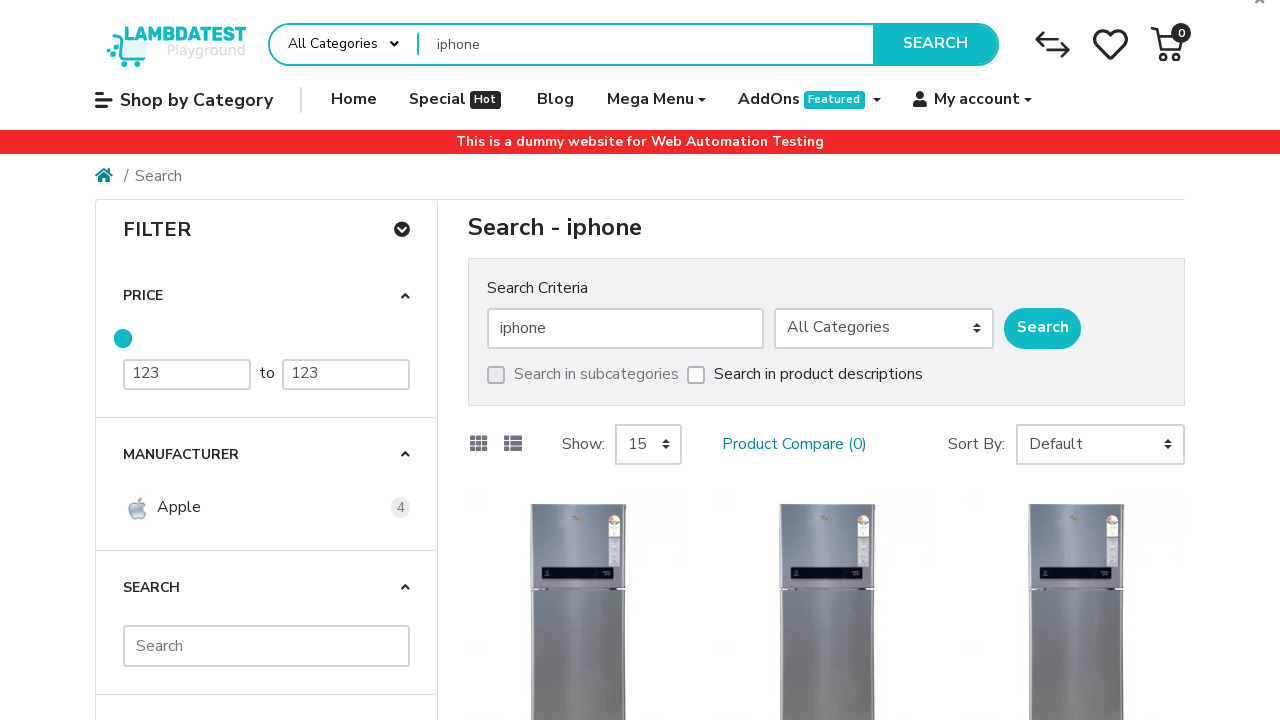